Tests slider functionality by dragging the slider and verifying the displayed value updates

Starting URL: https://practice-automation.com/slider/

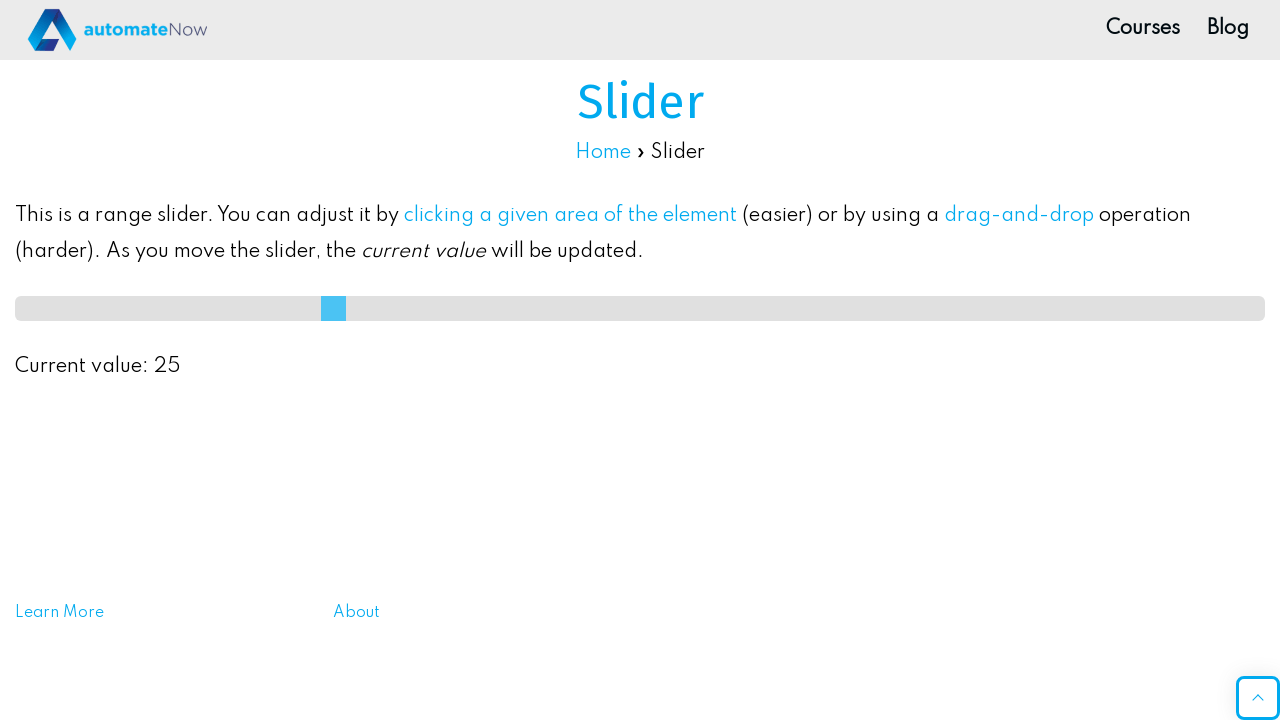

Located slider element with id 'slideMe'
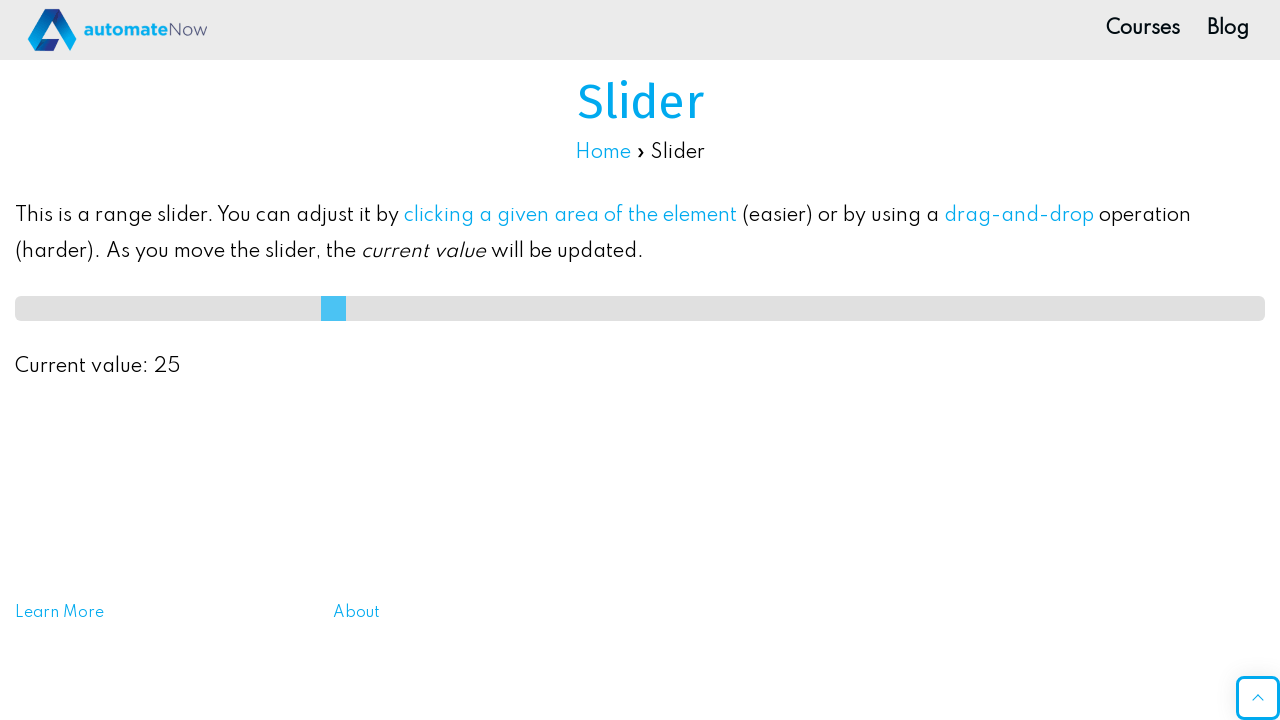

Retrieved bounding box of slider element
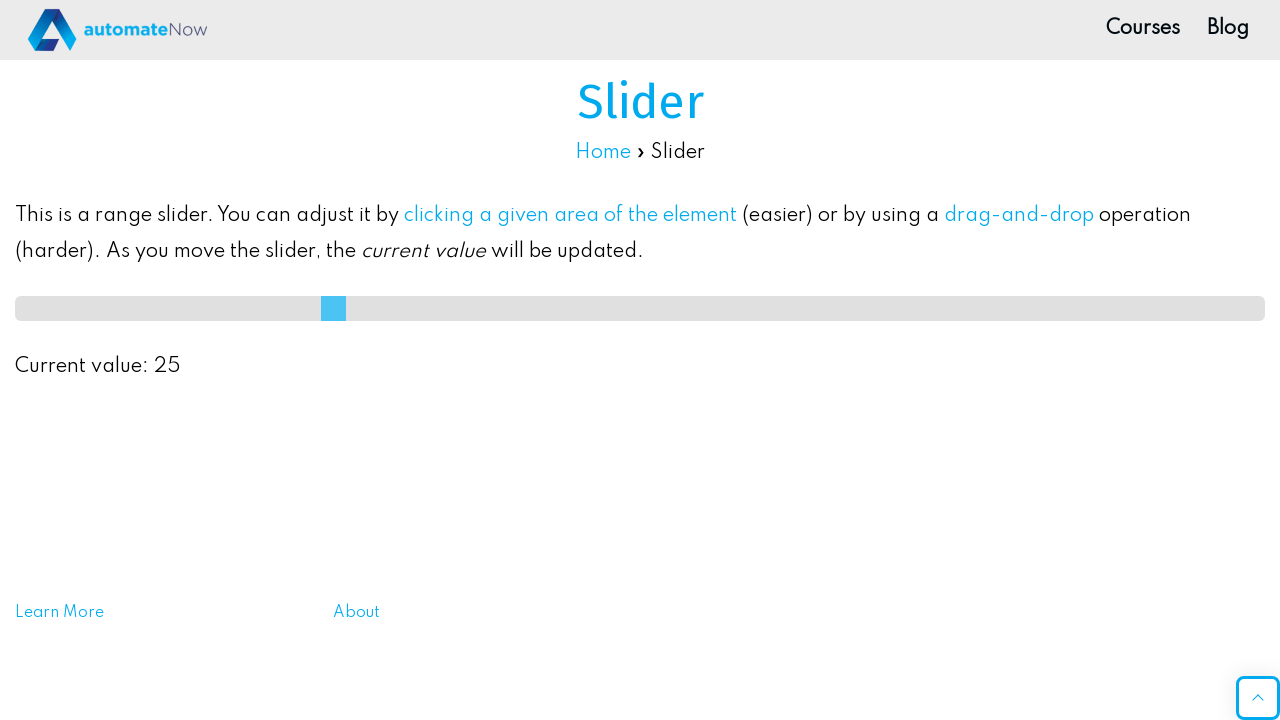

Moved mouse to center of slider at (640, 308)
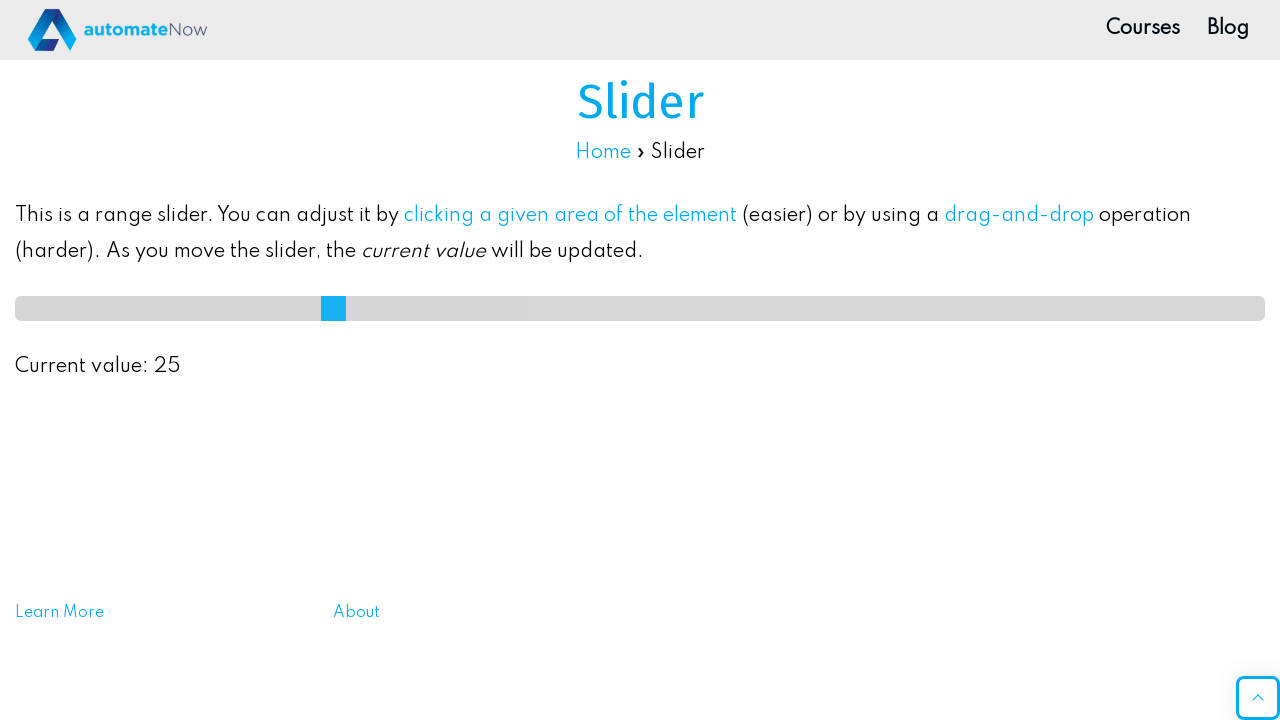

Pressed down mouse button on slider at (640, 308)
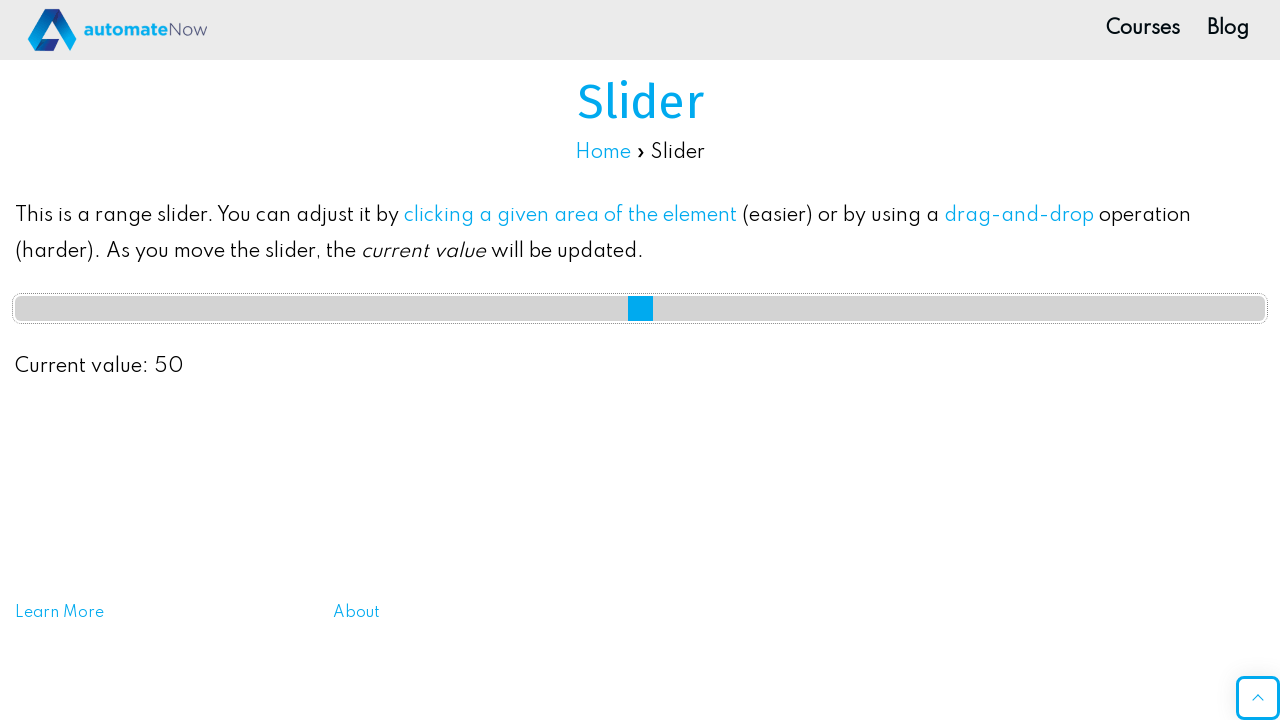

Dragged slider 50 pixels to the right at (690, 308)
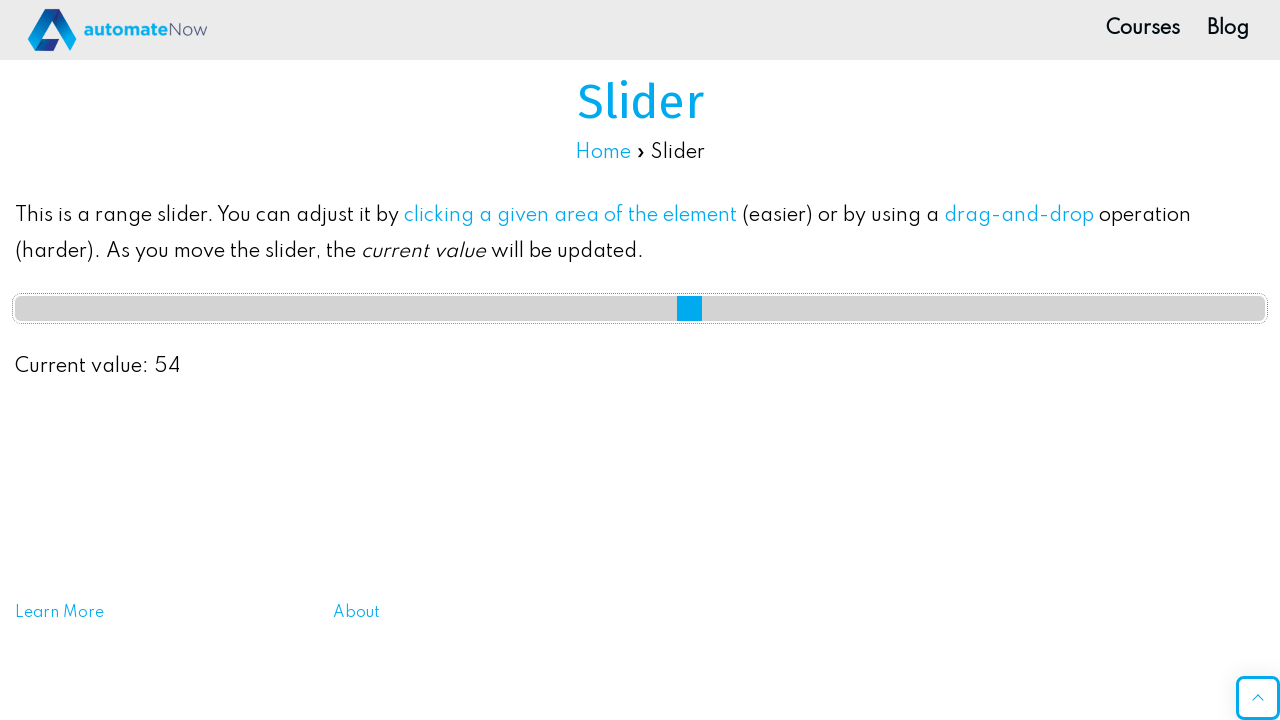

Released mouse button to complete slider drag at (690, 308)
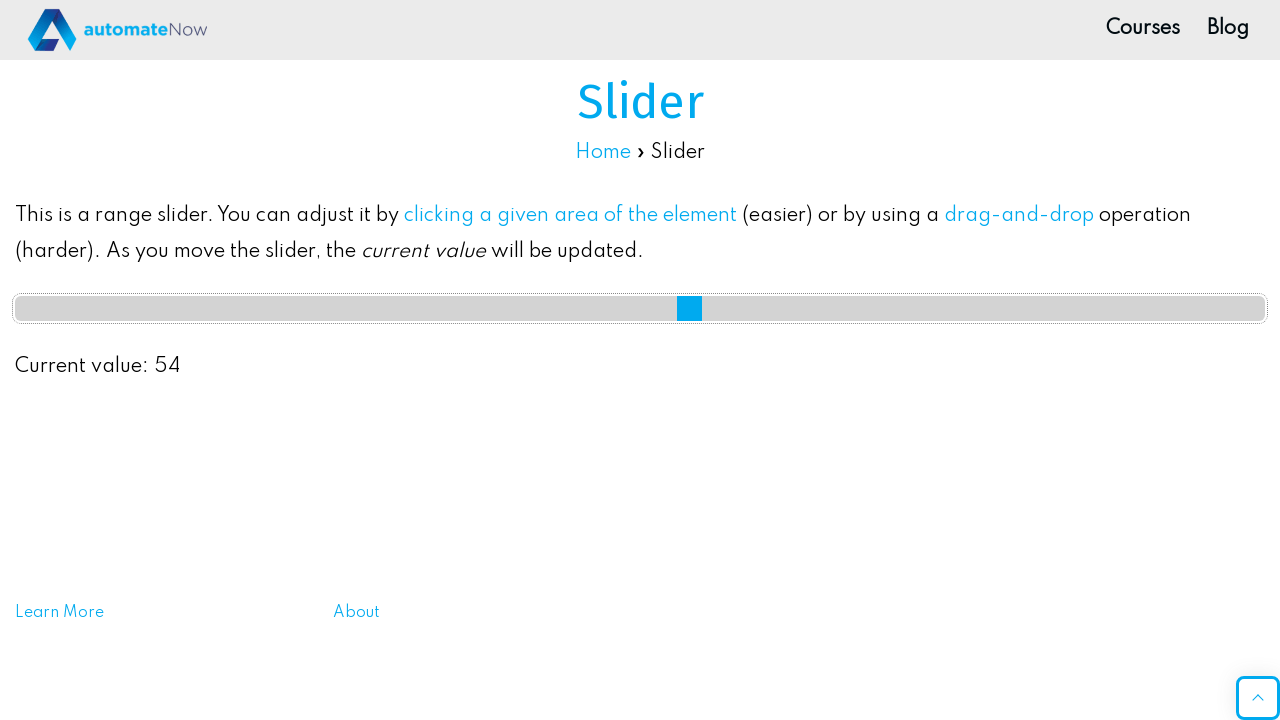

Verified slider value element is displayed after drag
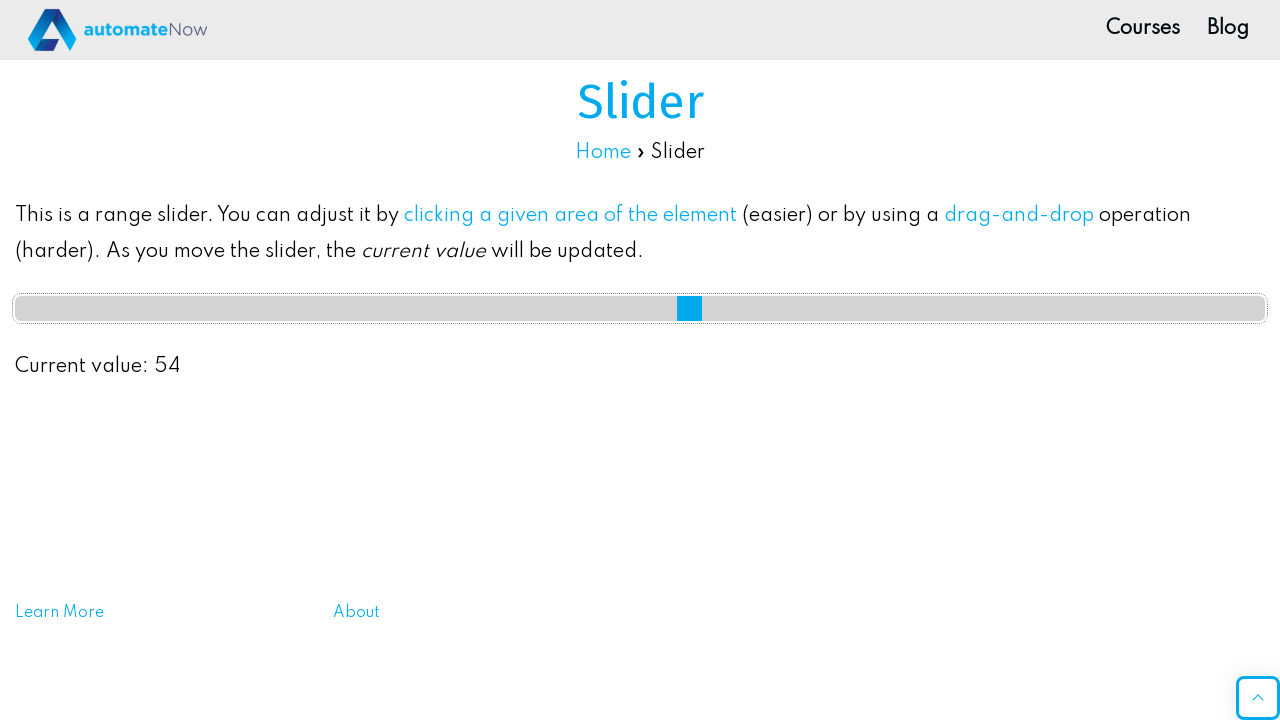

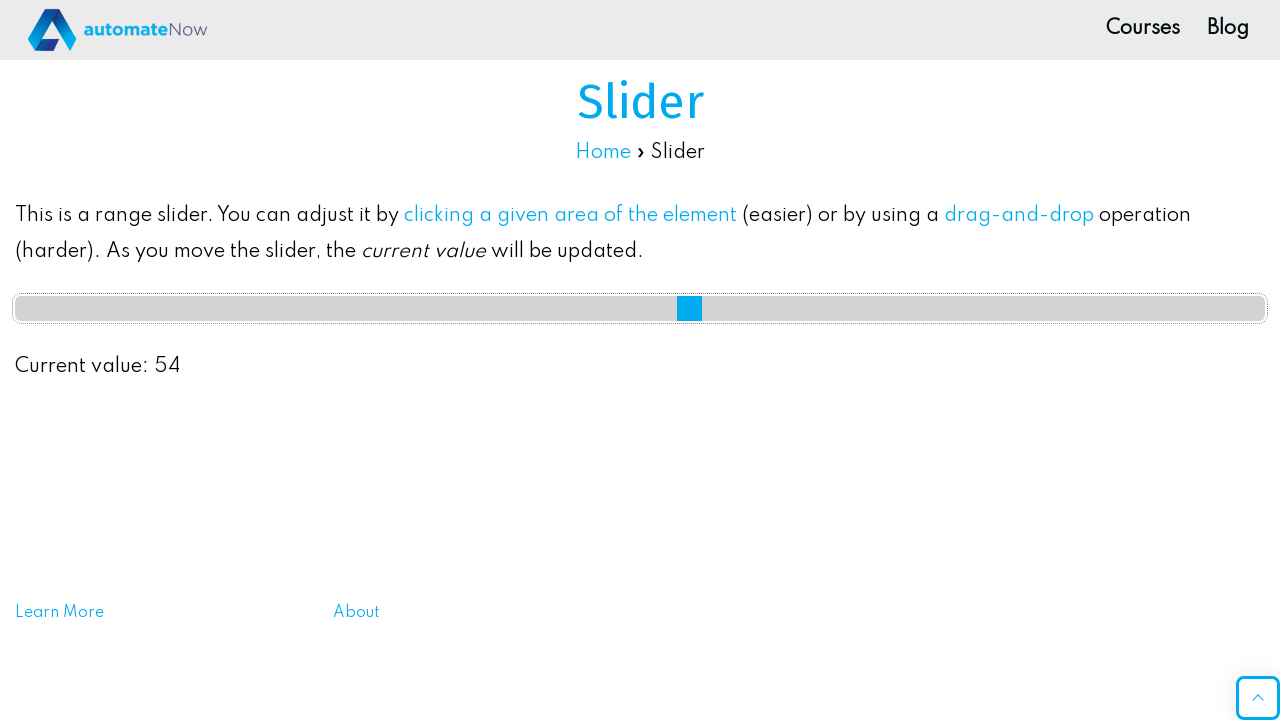